Tests the search functionality on Python.org by entering a search query "pycon" and submitting the form

Starting URL: https://www.python.org

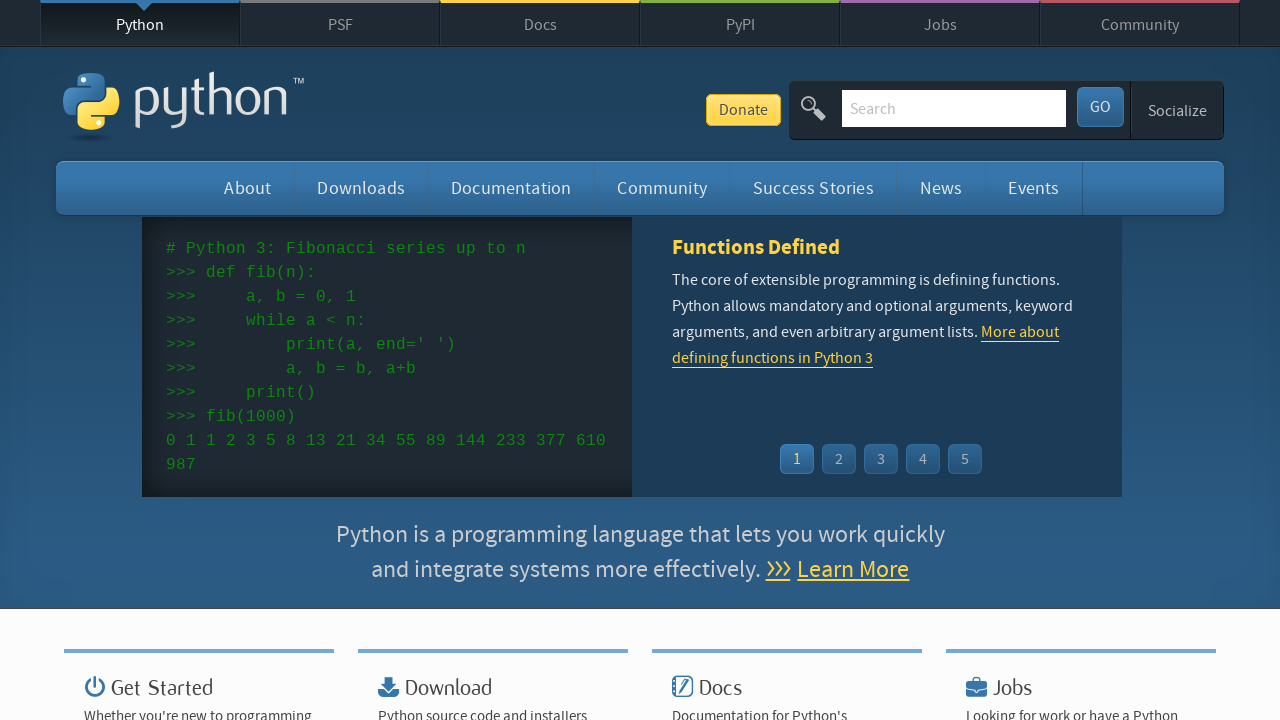

Filled search box with 'pycon' query on input[name='q']
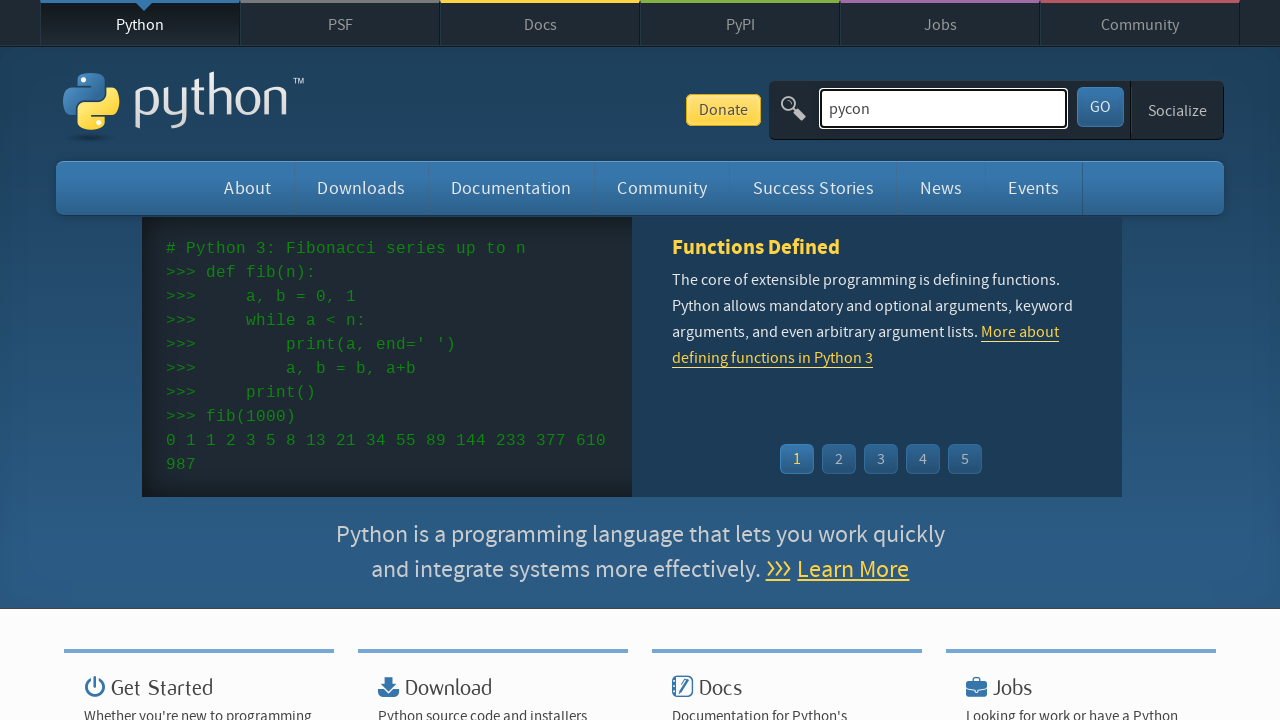

Pressed Enter to submit search form on input[name='q']
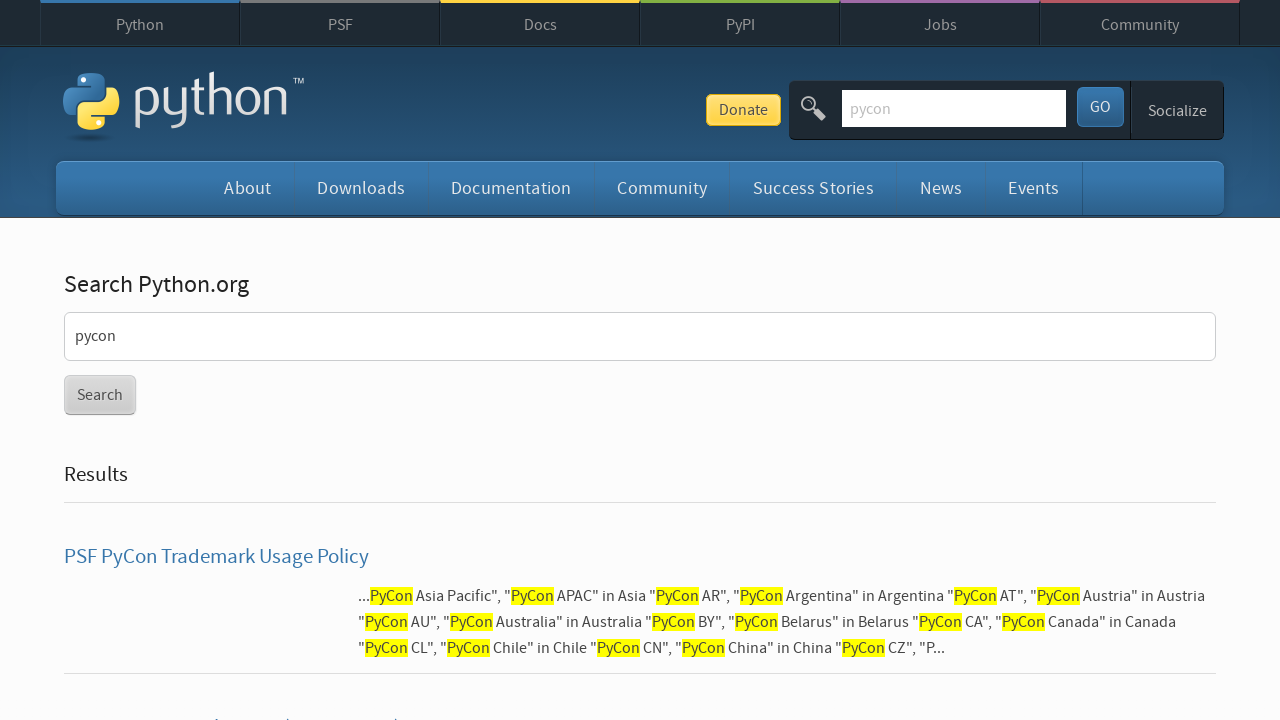

Search results page loaded successfully
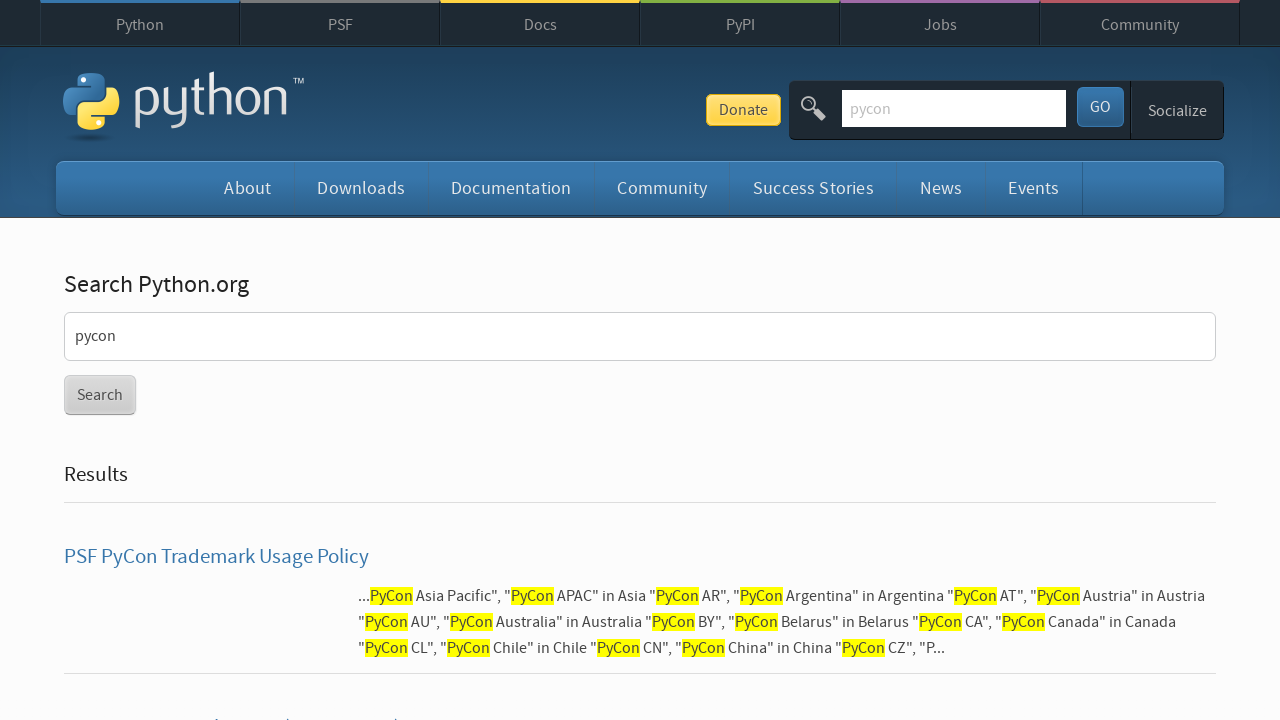

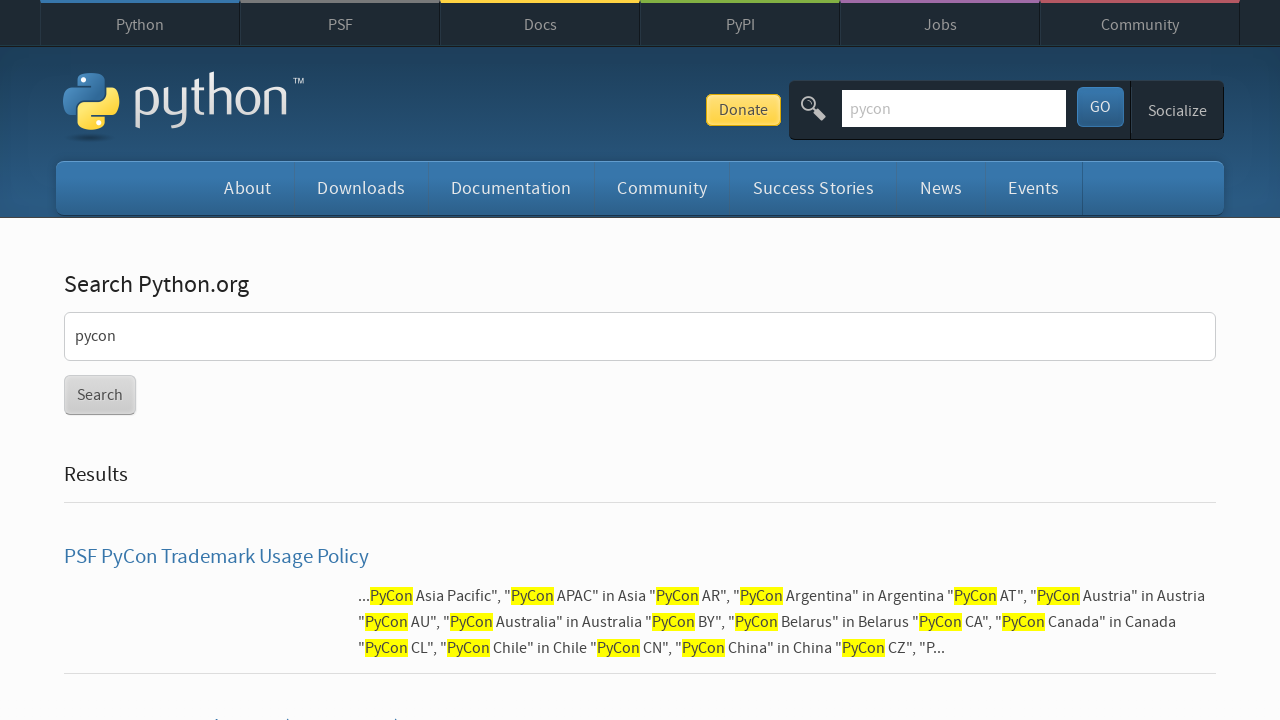